Tests adding an item to cart by searching through product listings for "Cucumber" and clicking the ADD TO CART button for that product.

Starting URL: https://rahulshettyacademy.com/seleniumPractise/#/

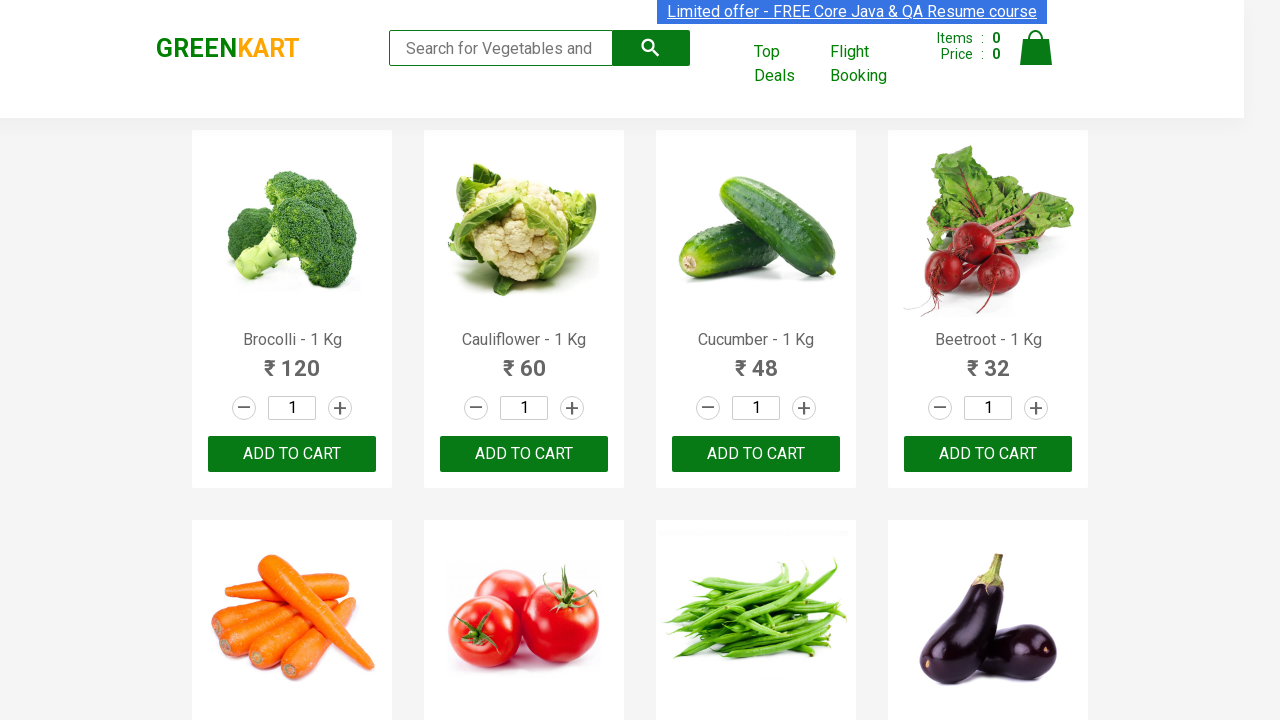

Waited for product names to load on the page
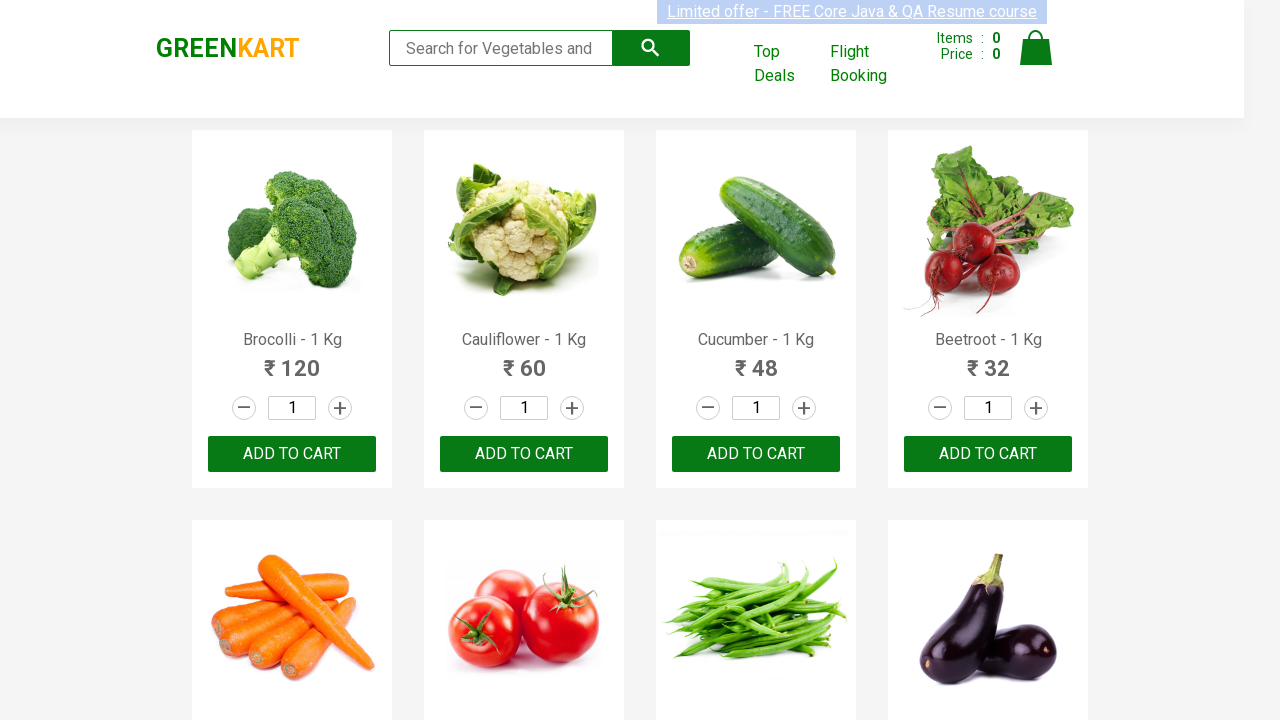

Retrieved all product elements from the page
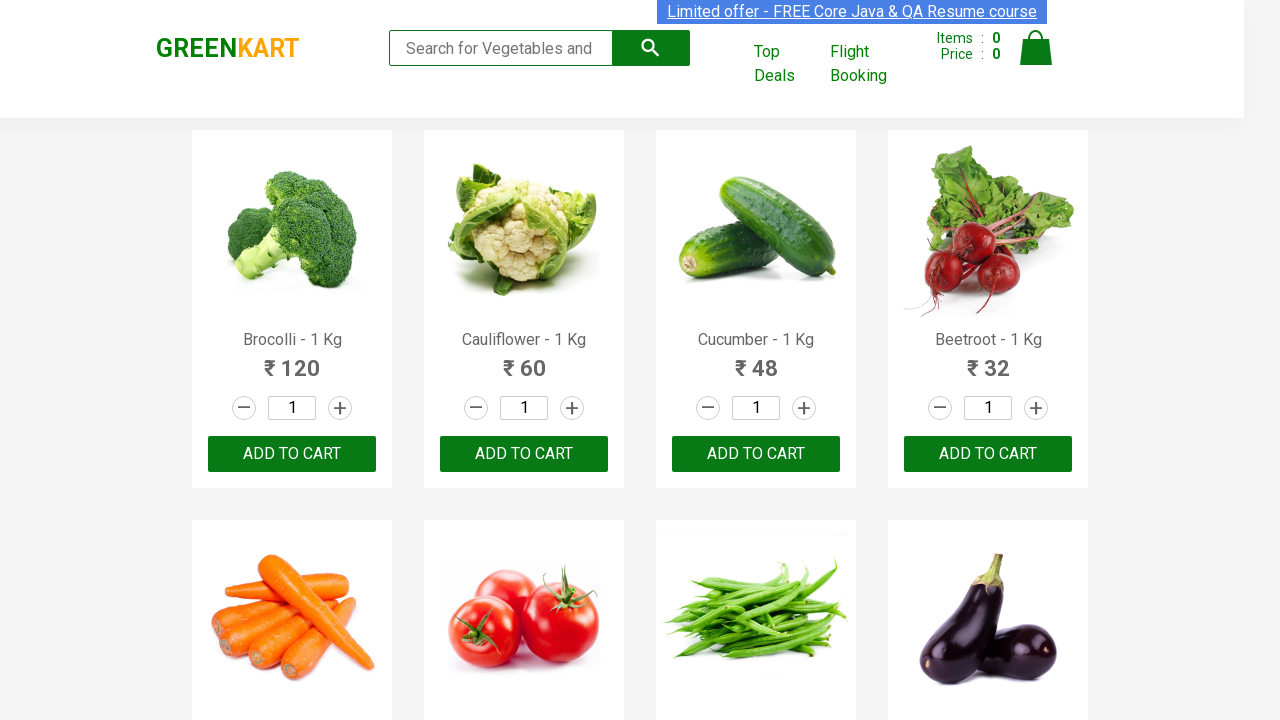

Found Cucumber product at index 2 and clicked ADD TO CART button at (756, 454) on xpath=//button[text()='ADD TO CART'] >> nth=2
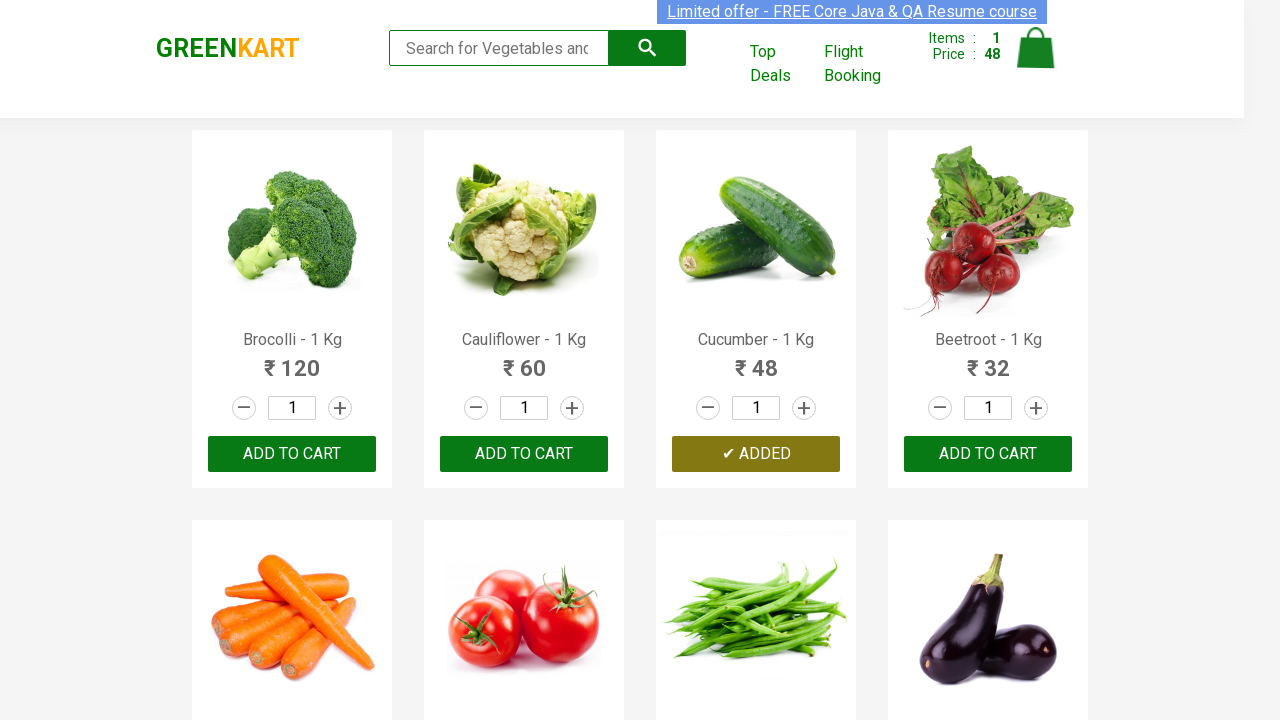

Verified cart icon appeared after adding item to cart
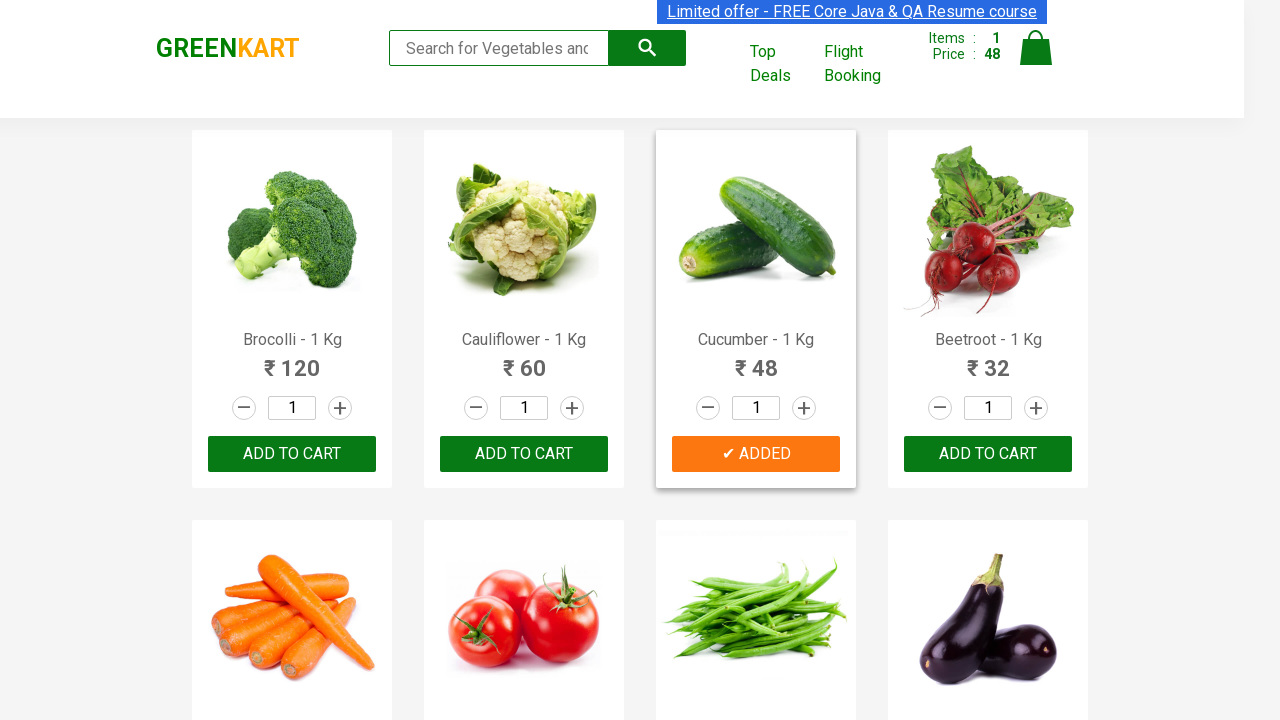

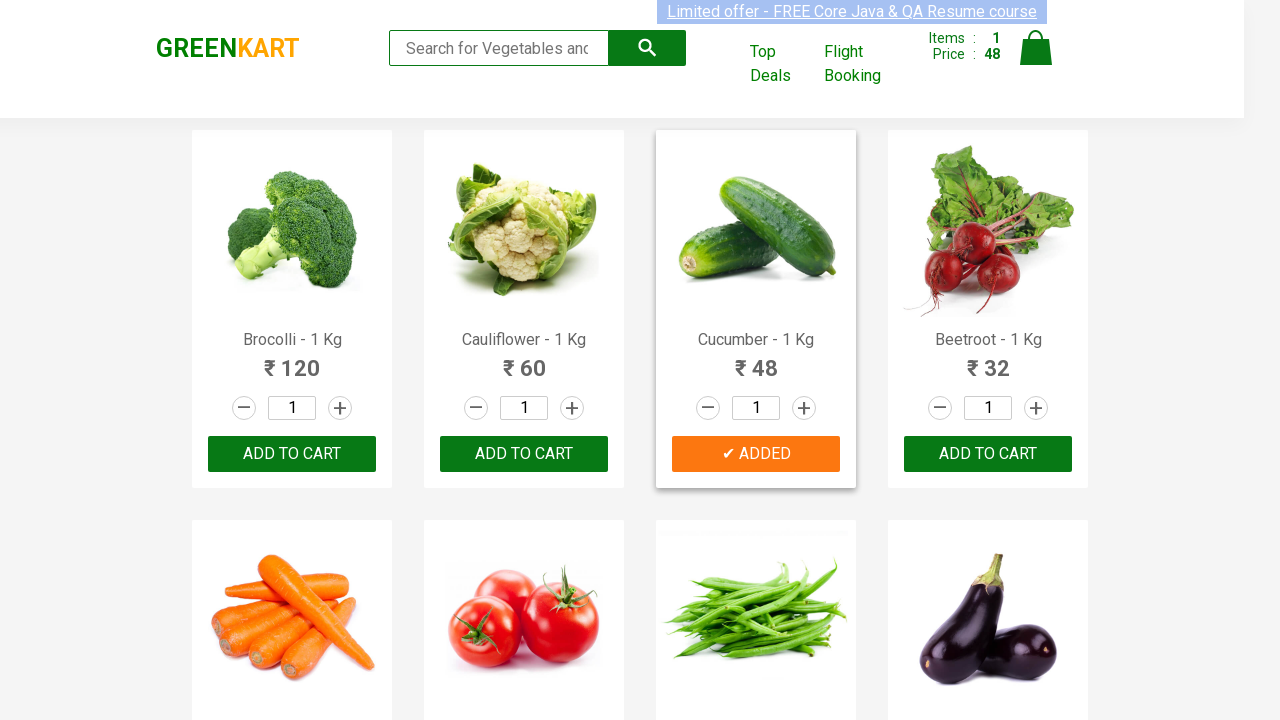